Opens the Links section from the elements menu.

Starting URL: https://demoqa.com/elements

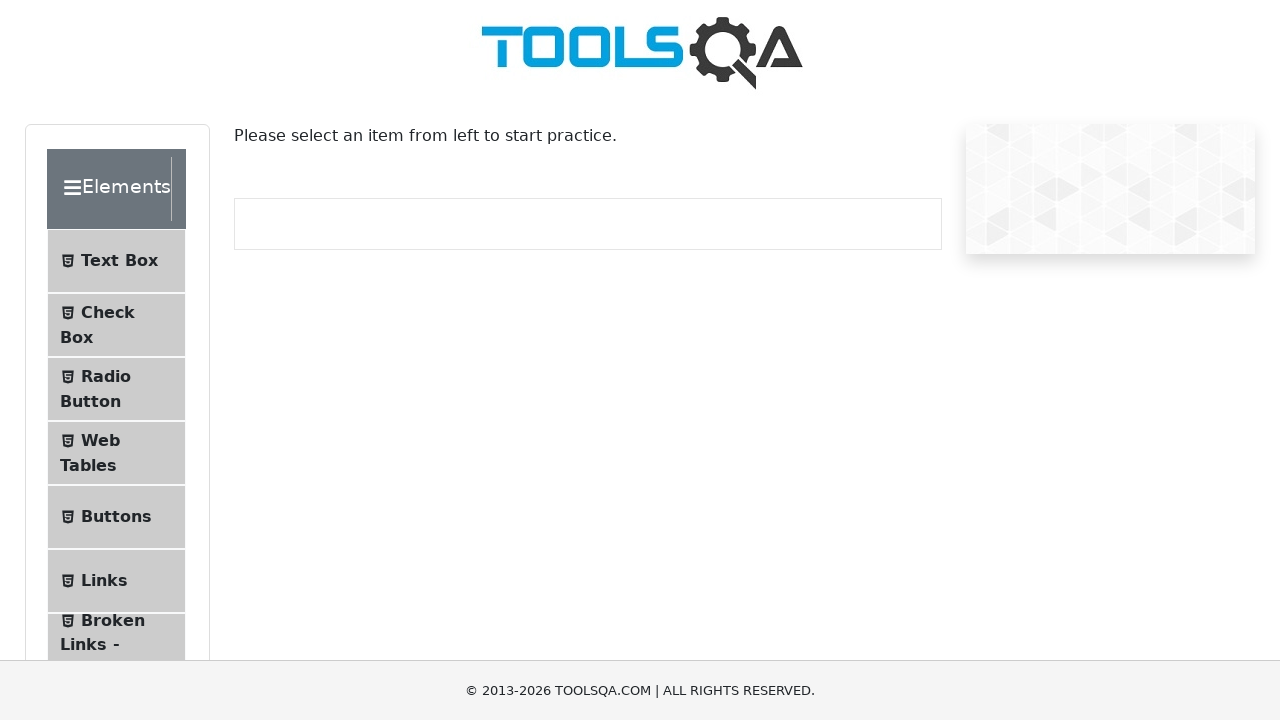

Navigated to https://demoqa.com/elements
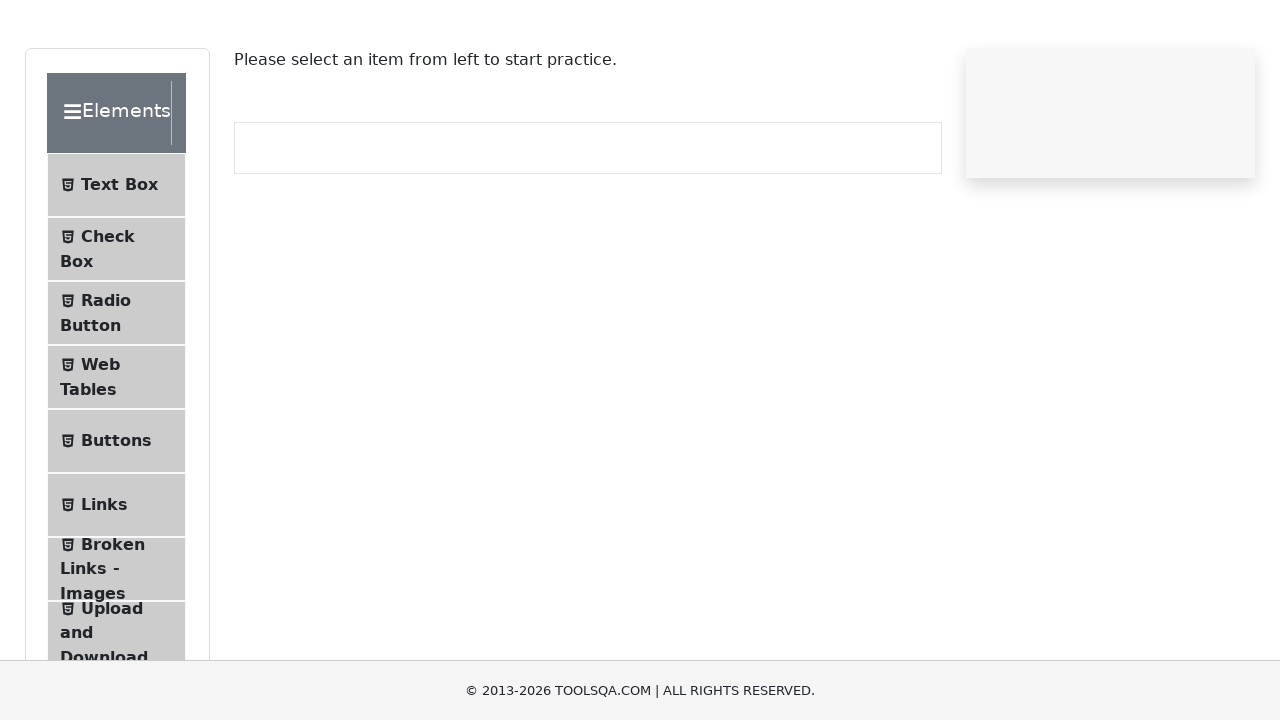

Clicked on Links menu item at (104, 581) on internal:text="Links"s
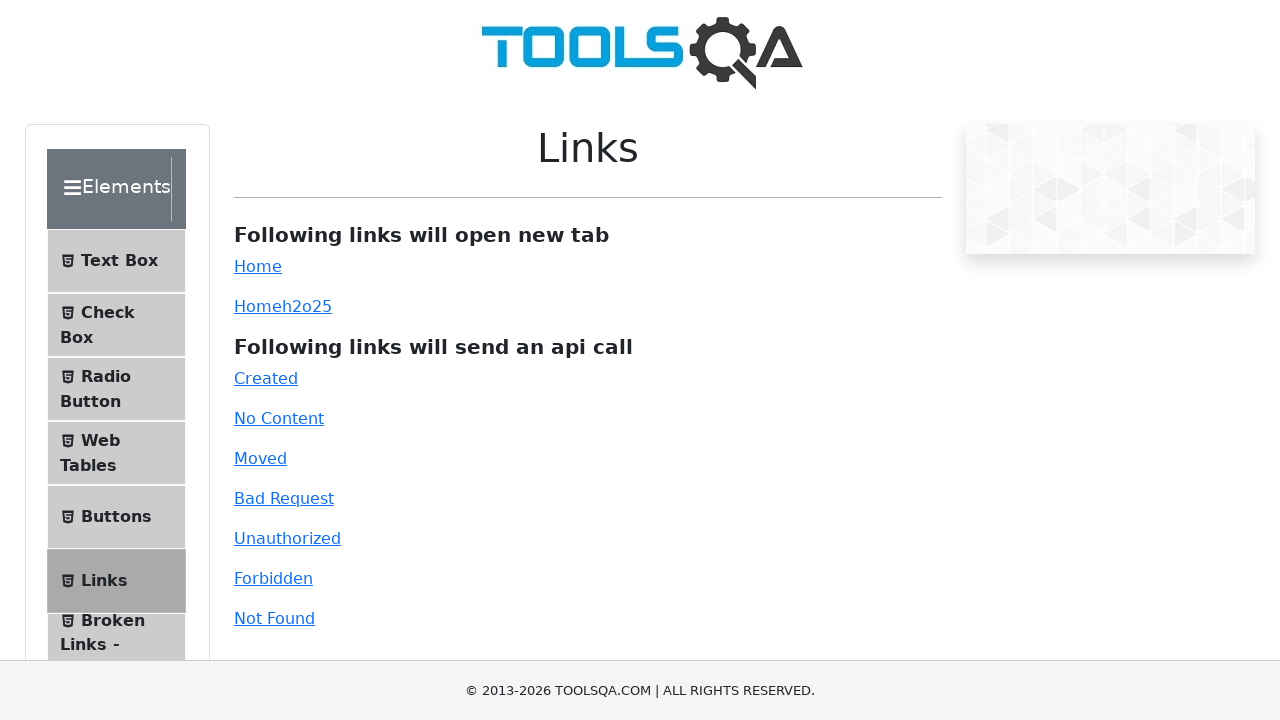

Links section loaded and elements are visible
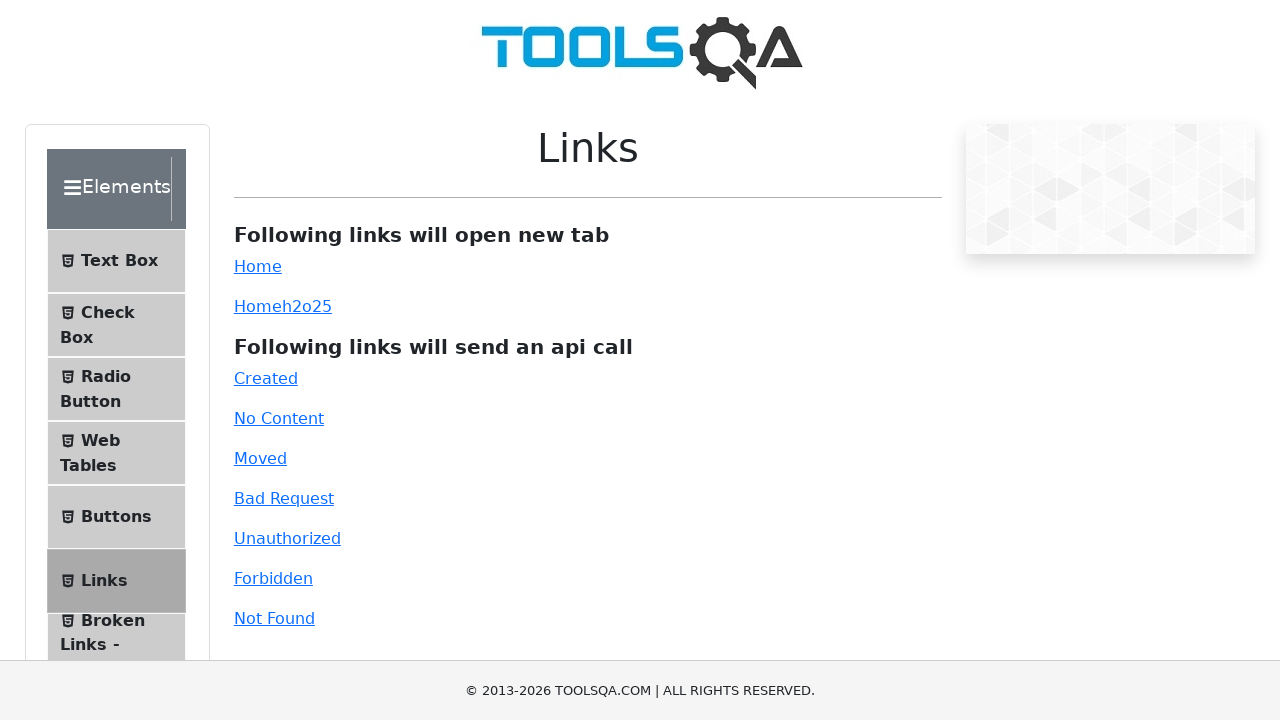

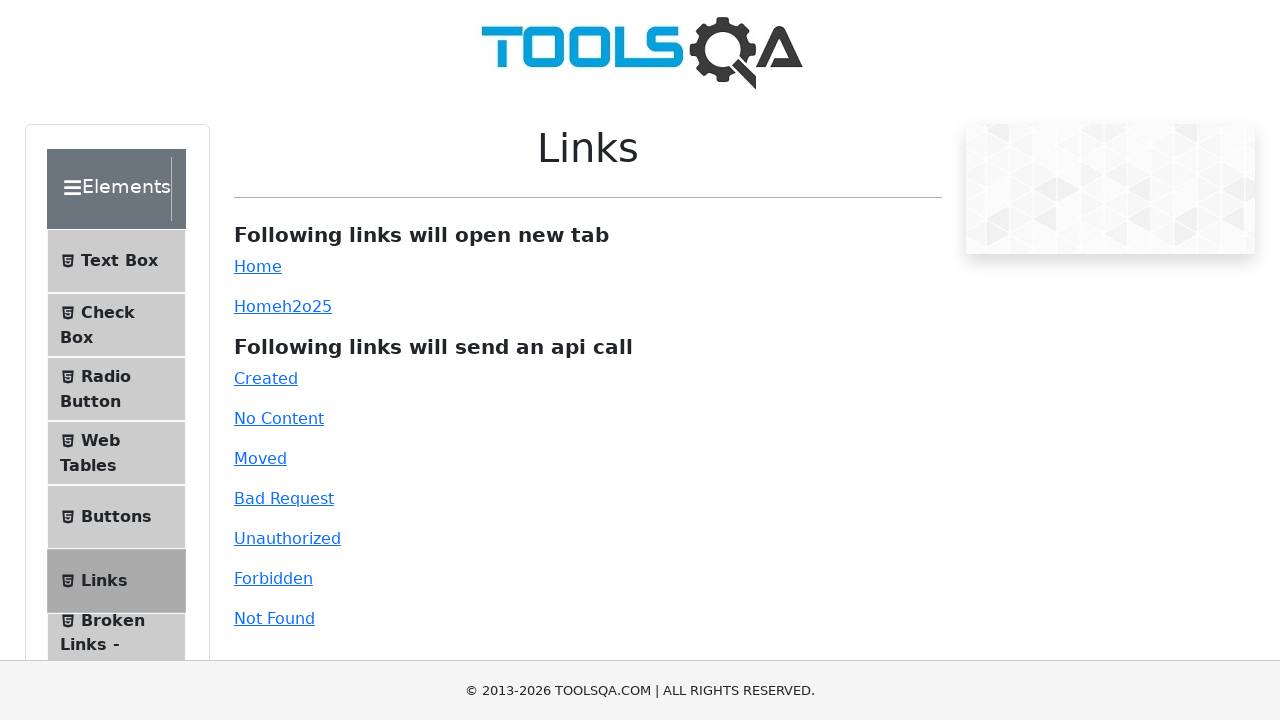